Tests selecting syntax highlighting option (Bash) from the dropdown on Pastebin

Starting URL: https://pastebin.com

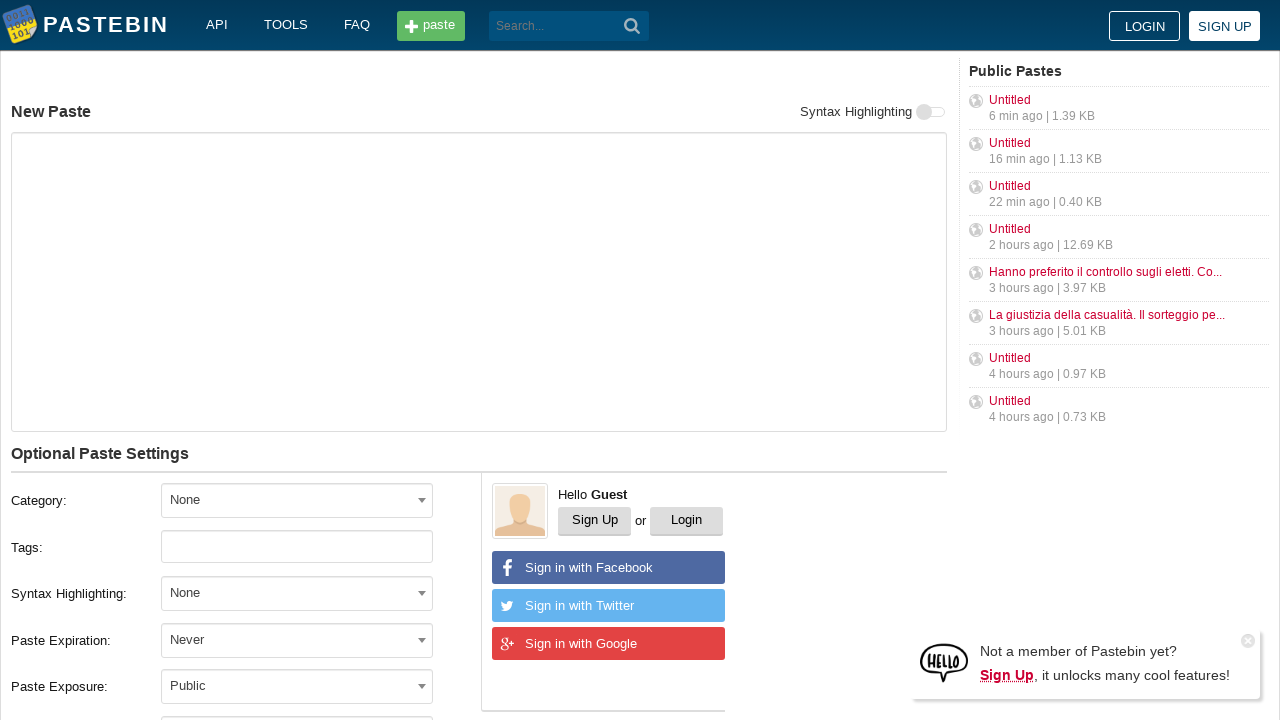

Clicked on syntax highlighting dropdown at (297, 593) on #select2-postform-format-container
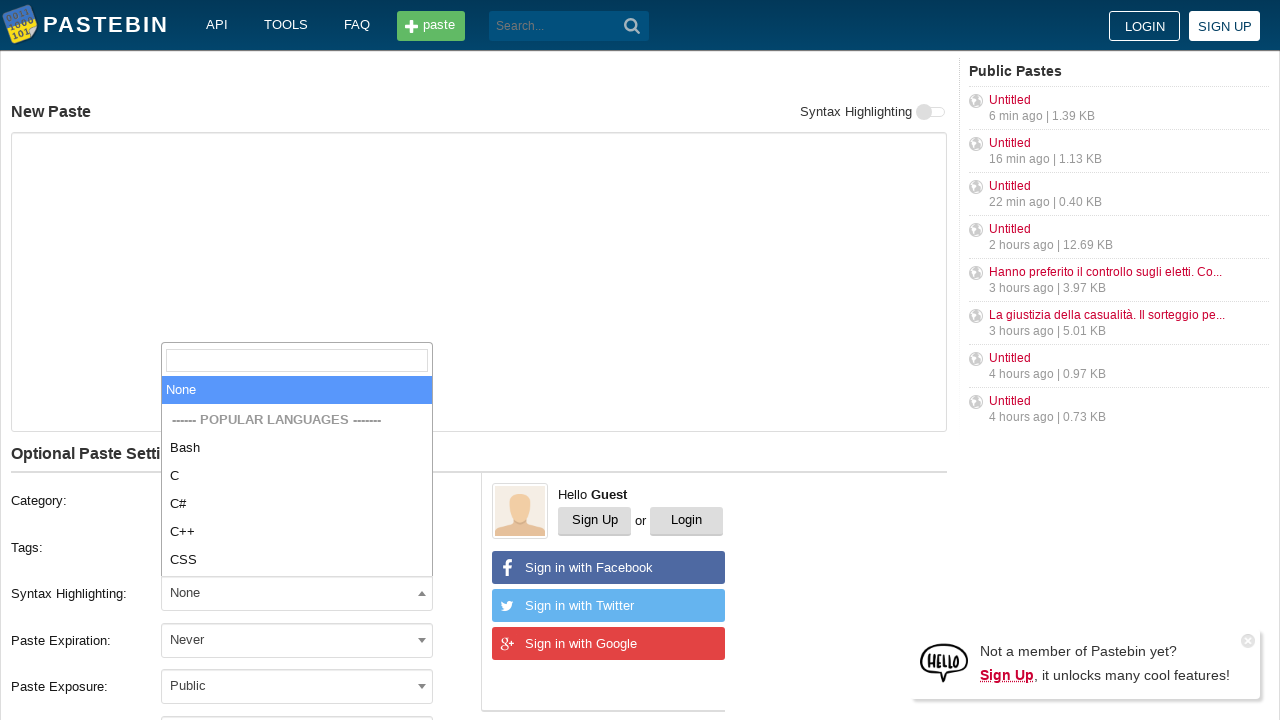

Selected Bash option from dropdown at (297, 448) on xpath=//li[contains(text(),'Bash')]
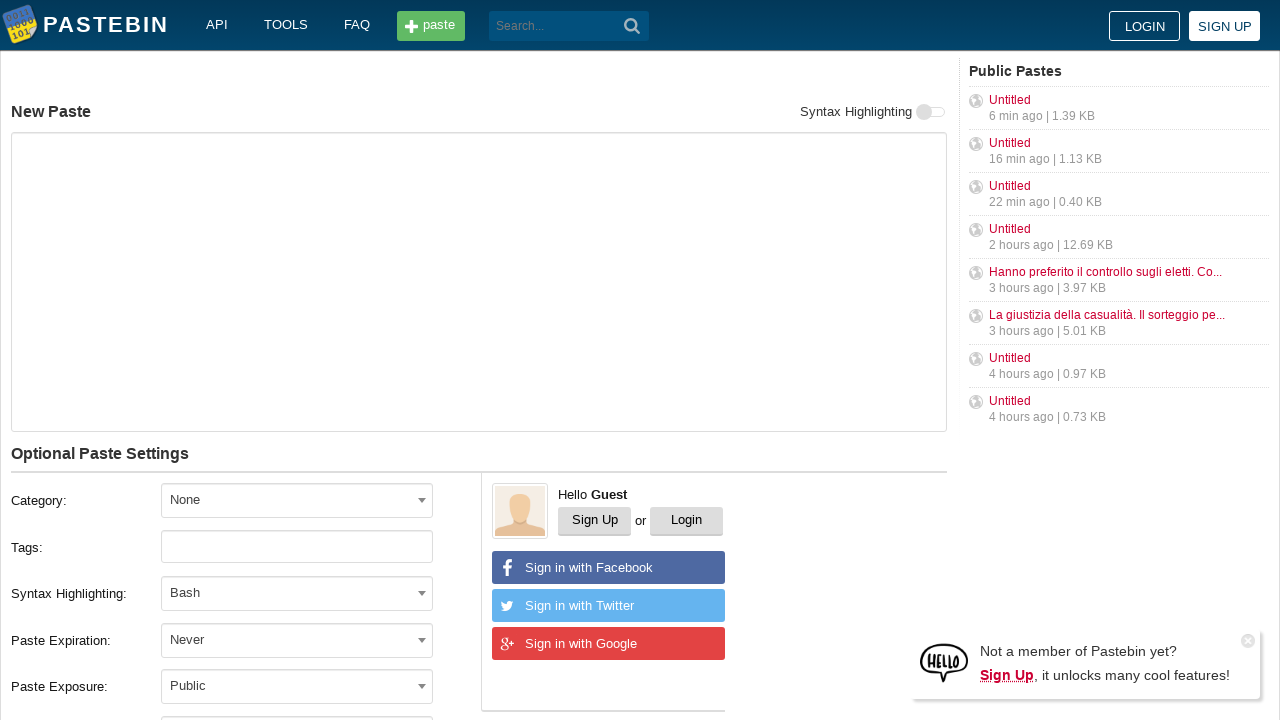

Waited 500ms for syntax highlighting selection to be applied
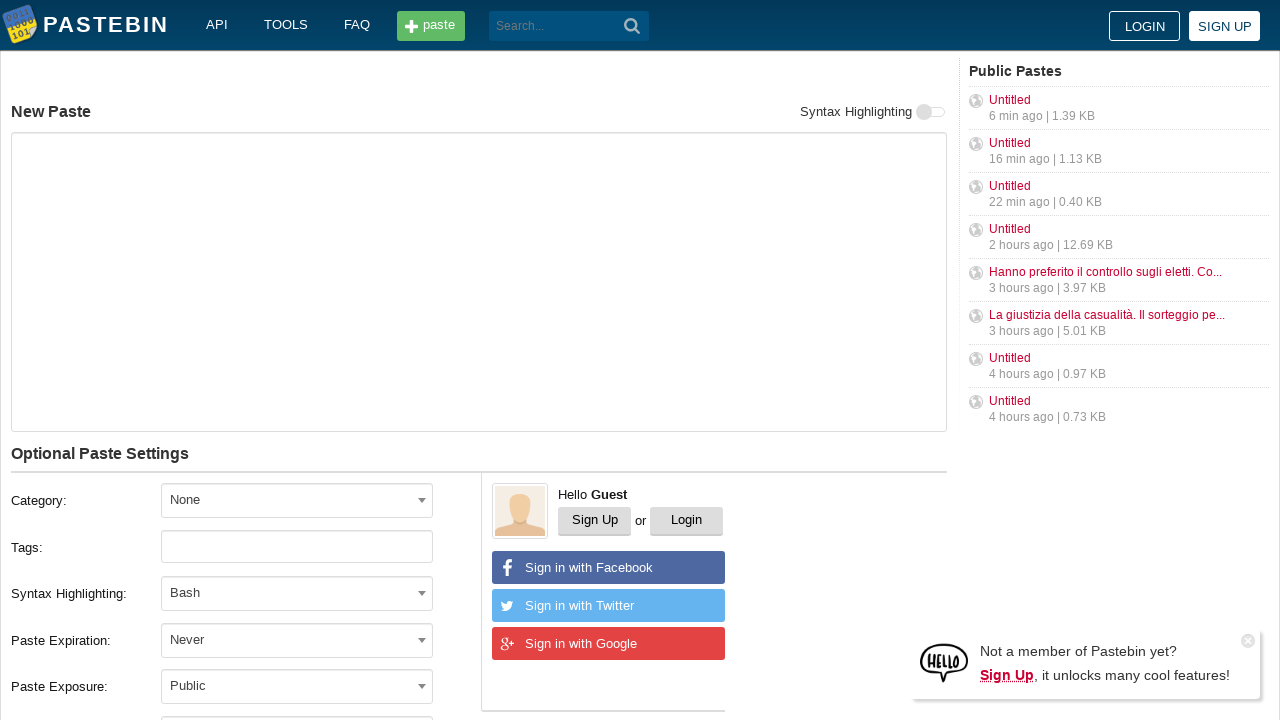

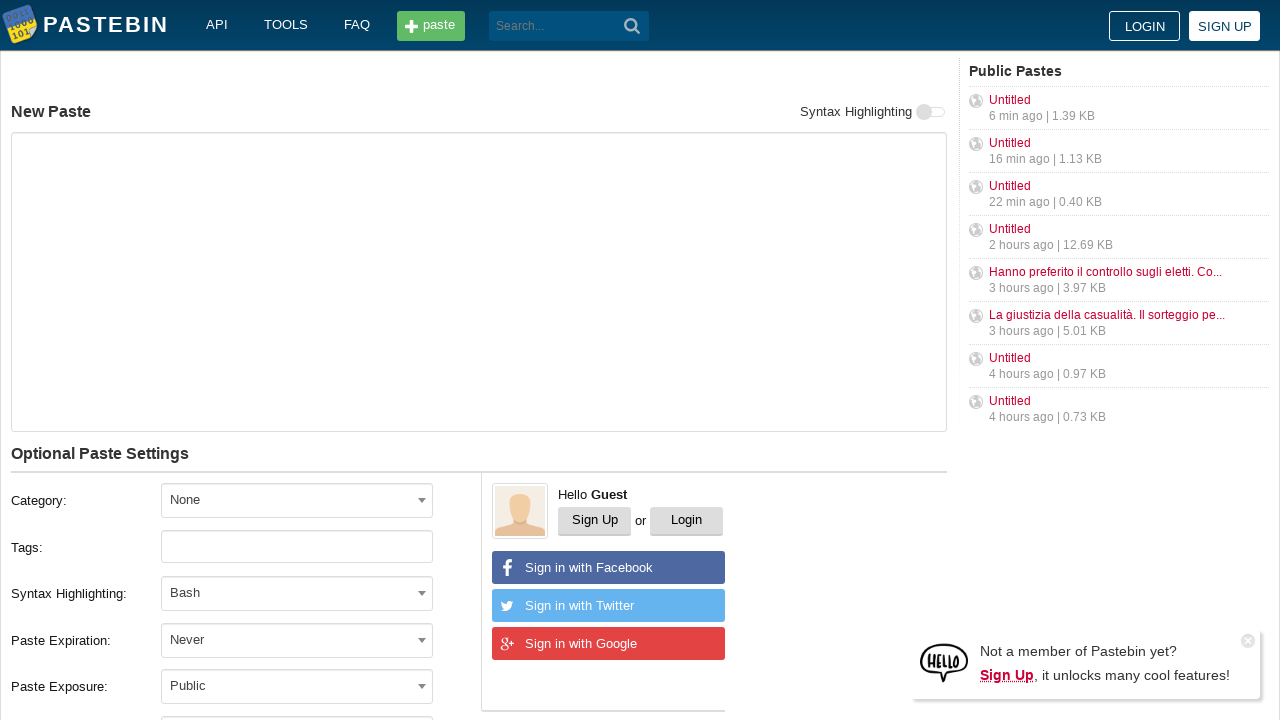